Tests page scrolling functionality by using keyboard actions (PAGE_DOWN, ARROW_DOWN, PAGE_UP, ARROW_UP) to scroll up and down on the TechPro Education website.

Starting URL: https://techproeducation.com

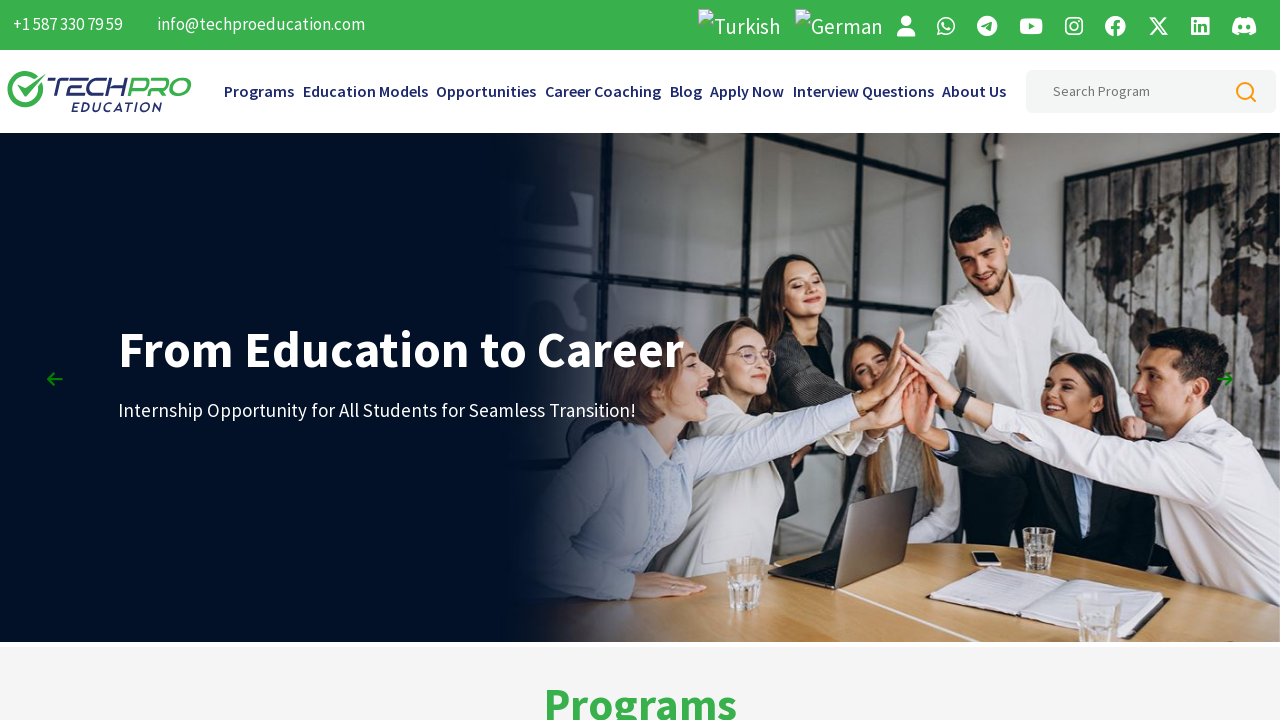

Page DOM content loaded
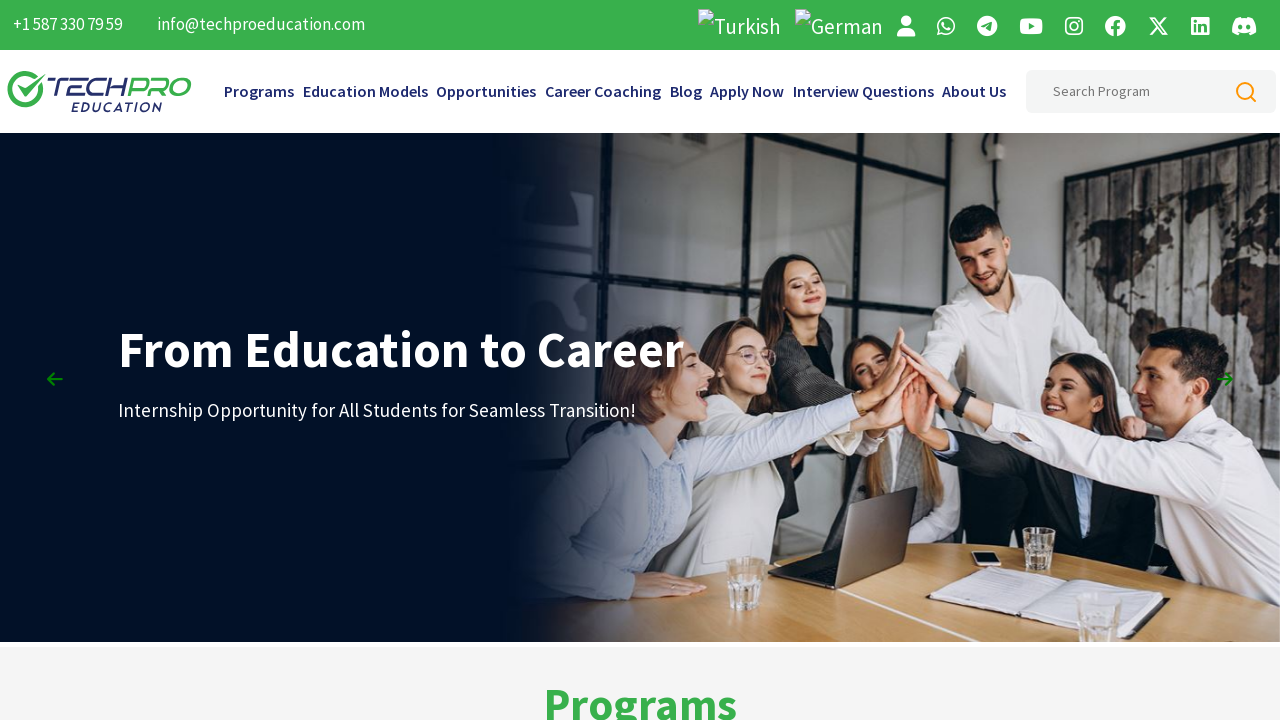

Waited 3 seconds for page to fully load
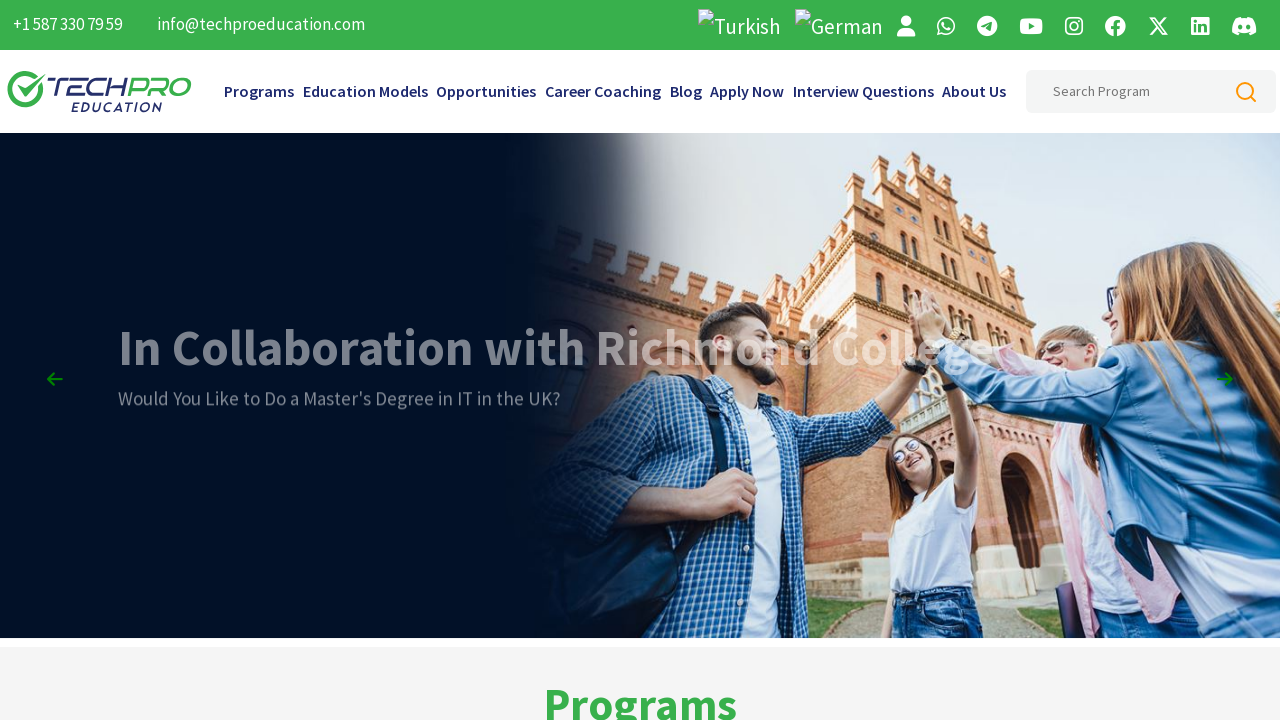

Pressed PAGE_DOWN to scroll down (1st time)
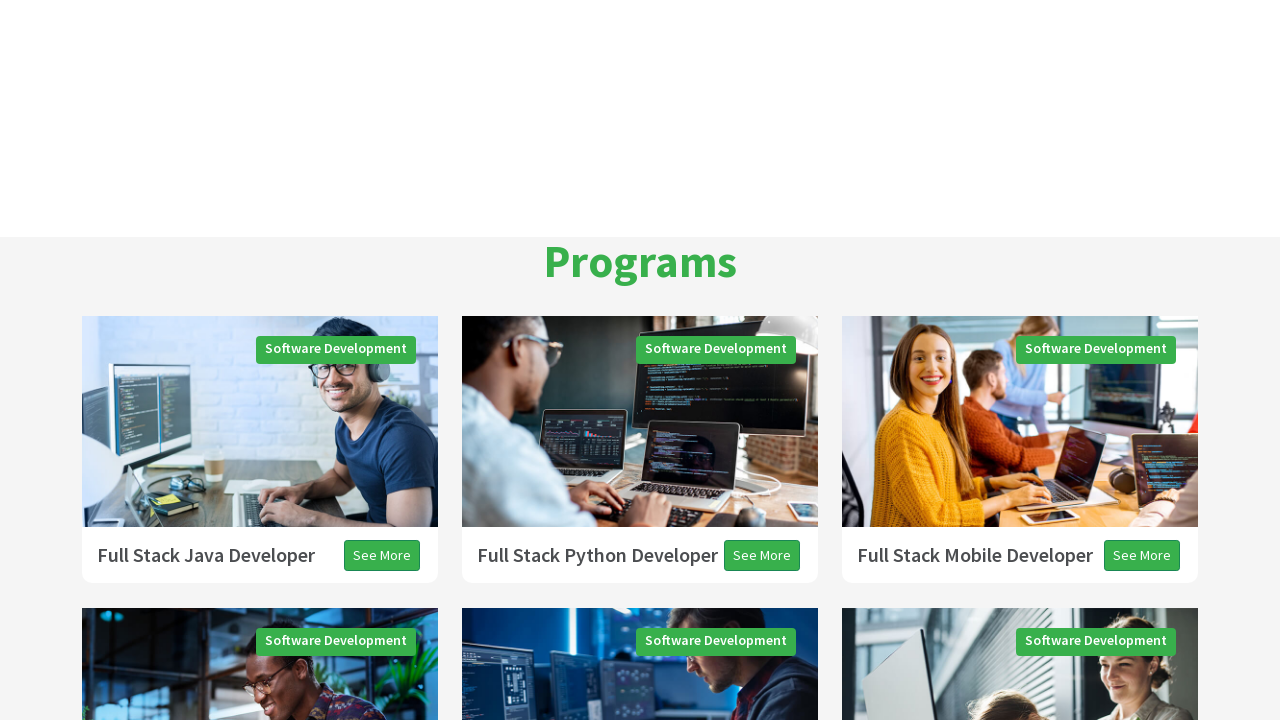

Pressed PAGE_DOWN to scroll down (2nd time)
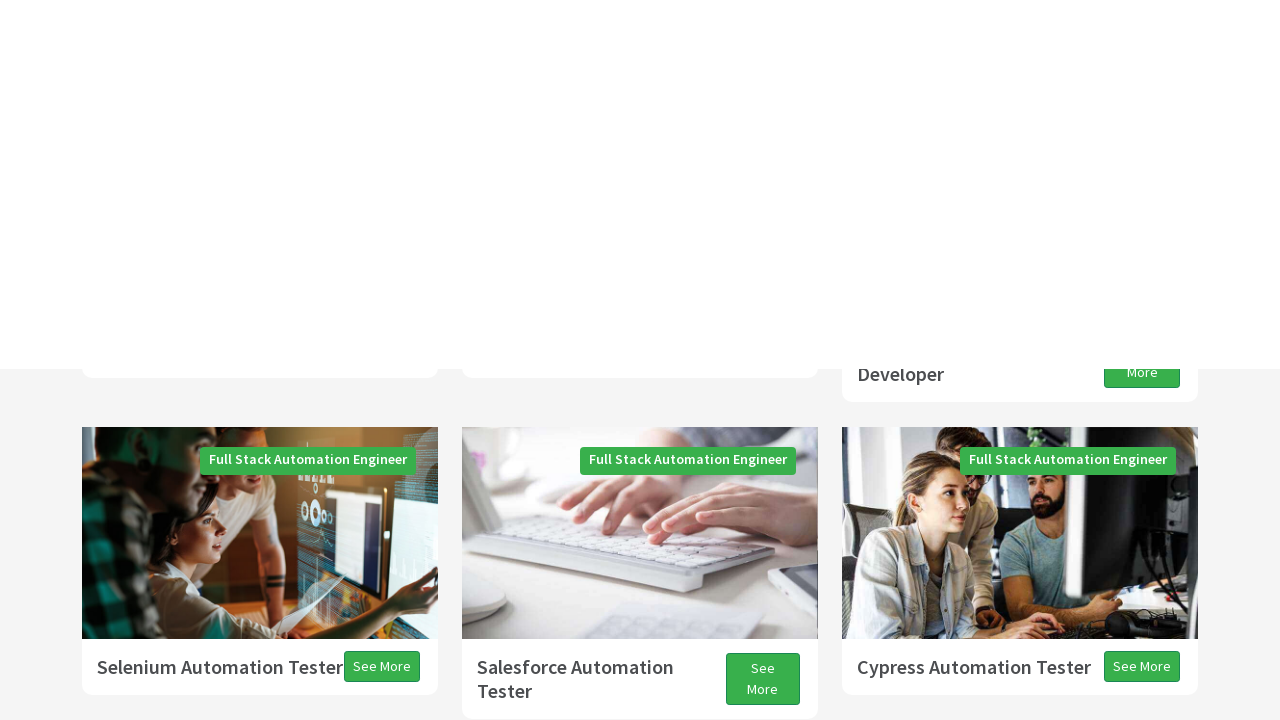

Pressed PAGE_DOWN to scroll down (3rd time)
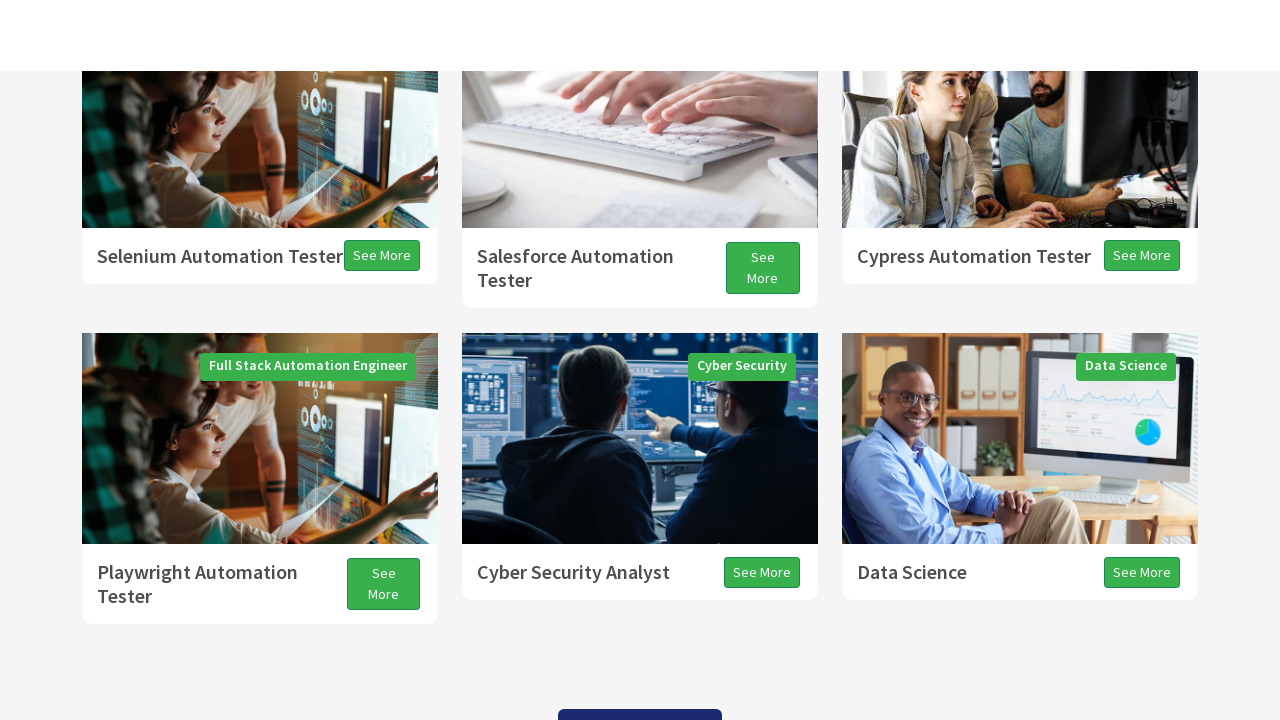

Waited 3 seconds after PAGE_DOWN scrolling
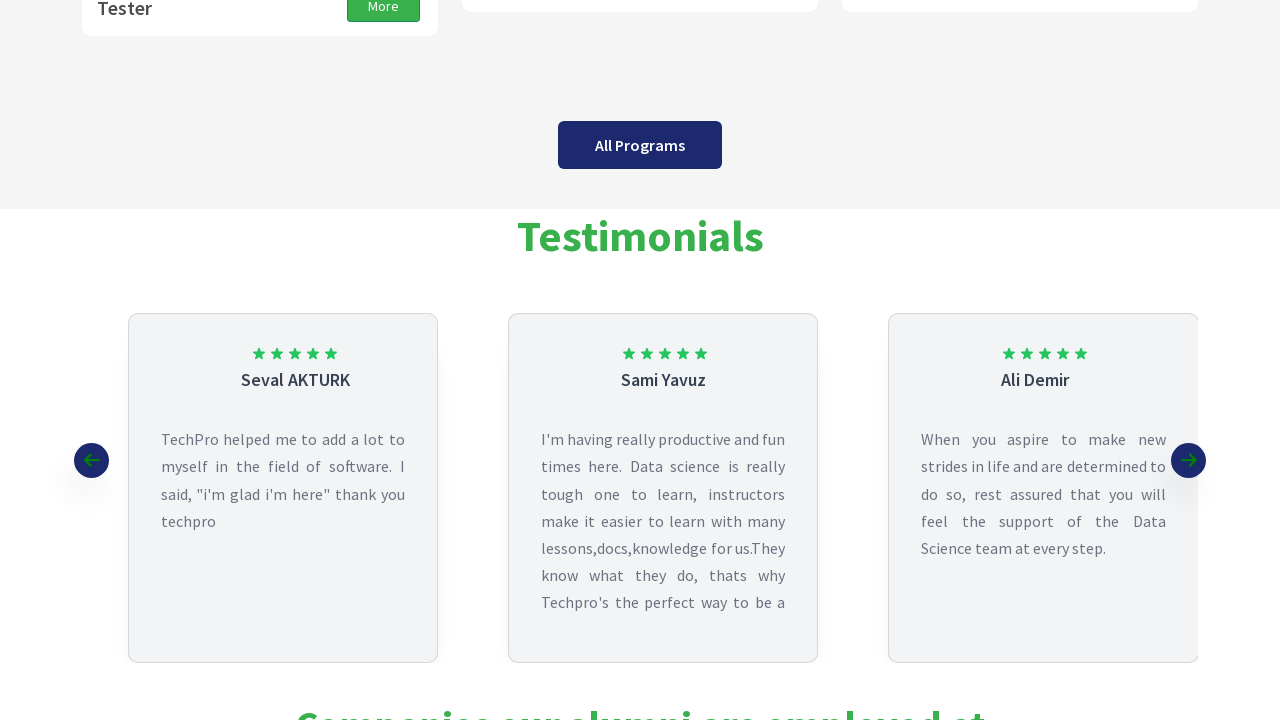

Pressed ARROW_DOWN to scroll down slightly
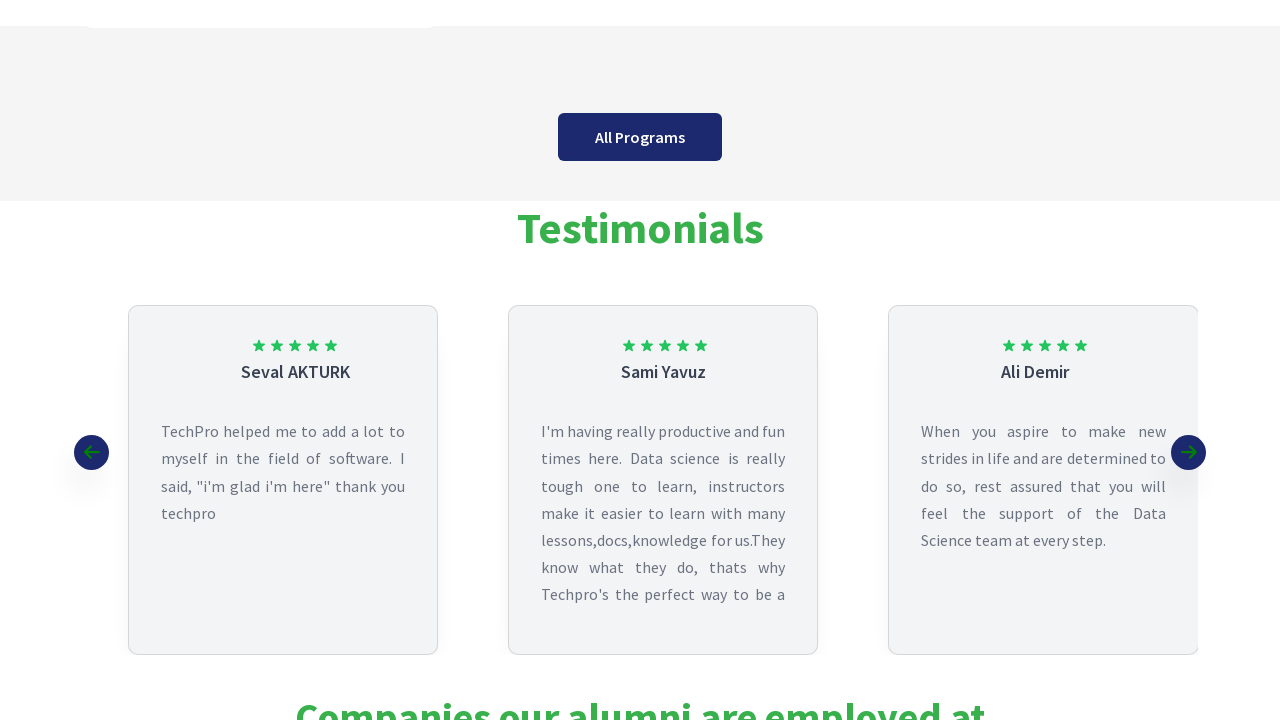

Waited 3 seconds after ARROW_DOWN scrolling
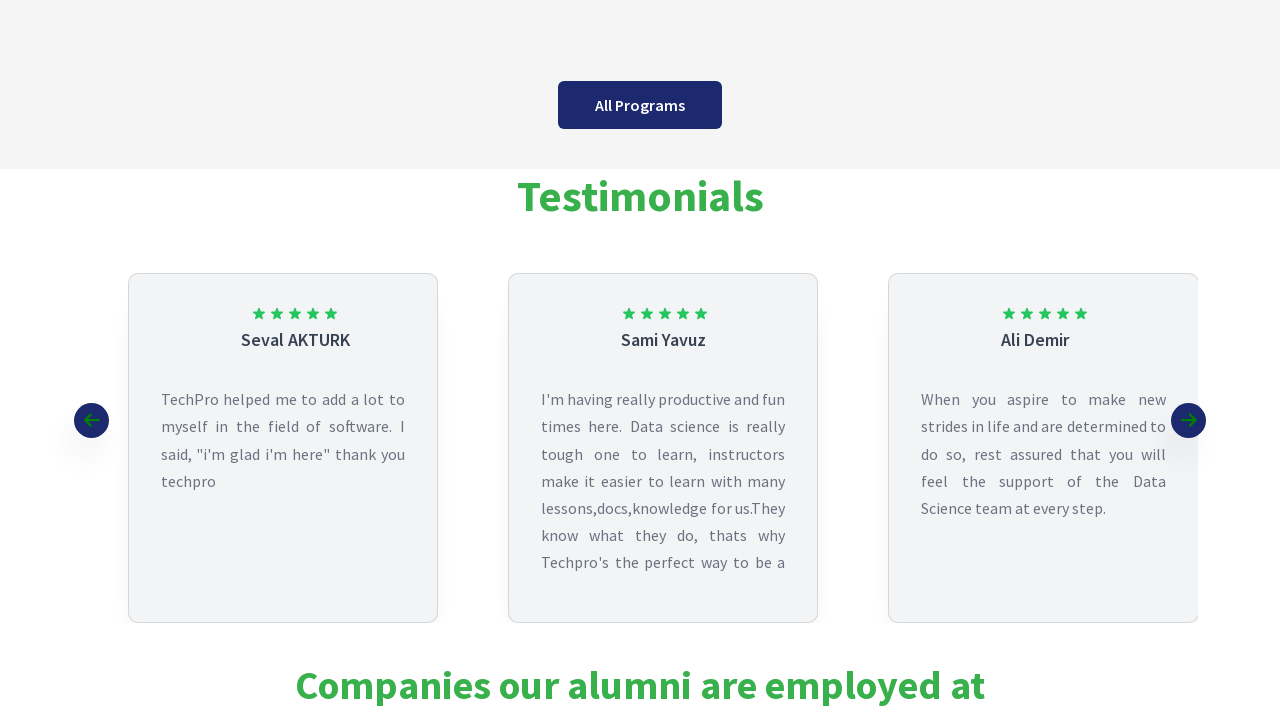

Pressed PAGE_UP to scroll up
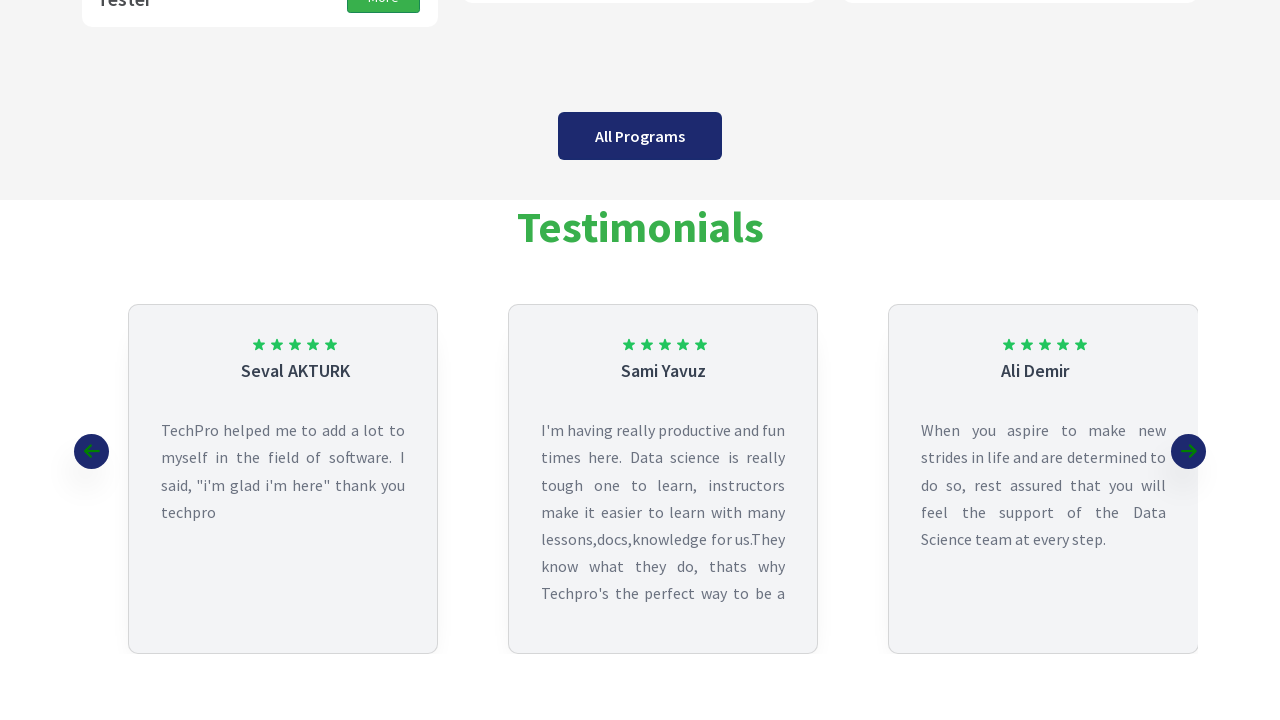

Waited 3 seconds after PAGE_UP scrolling
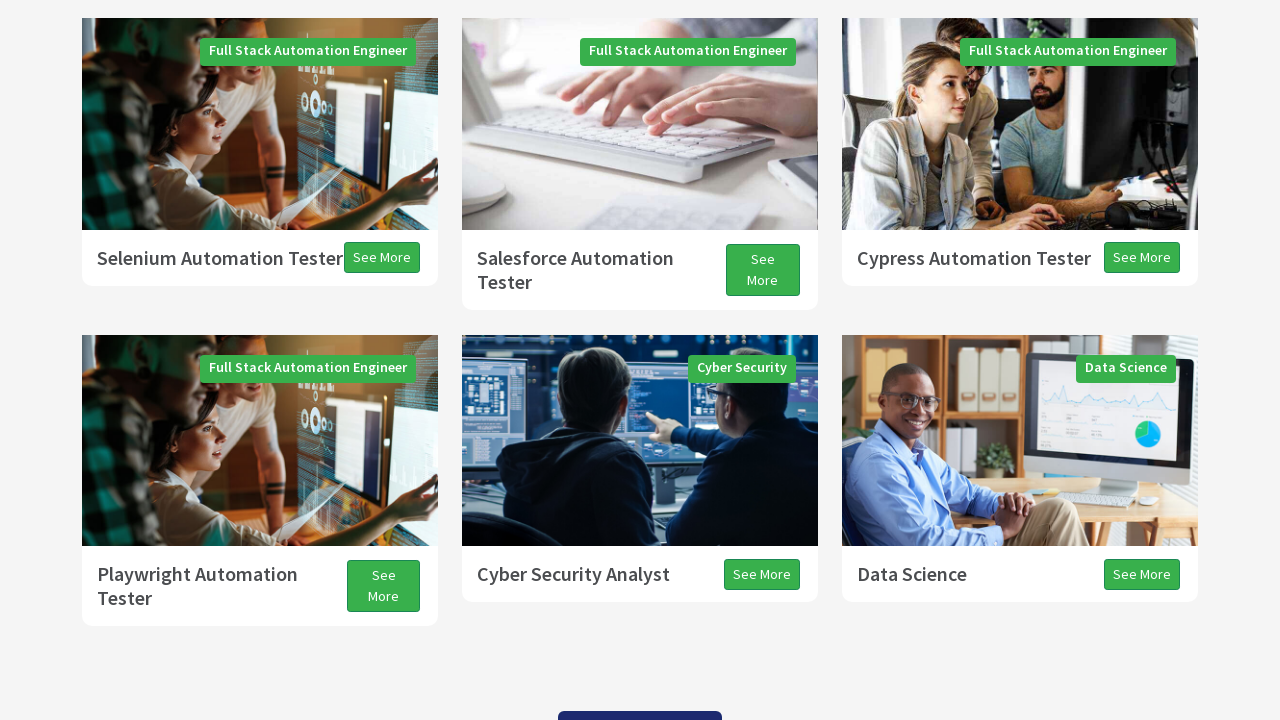

Pressed ARROW_UP to scroll up slightly
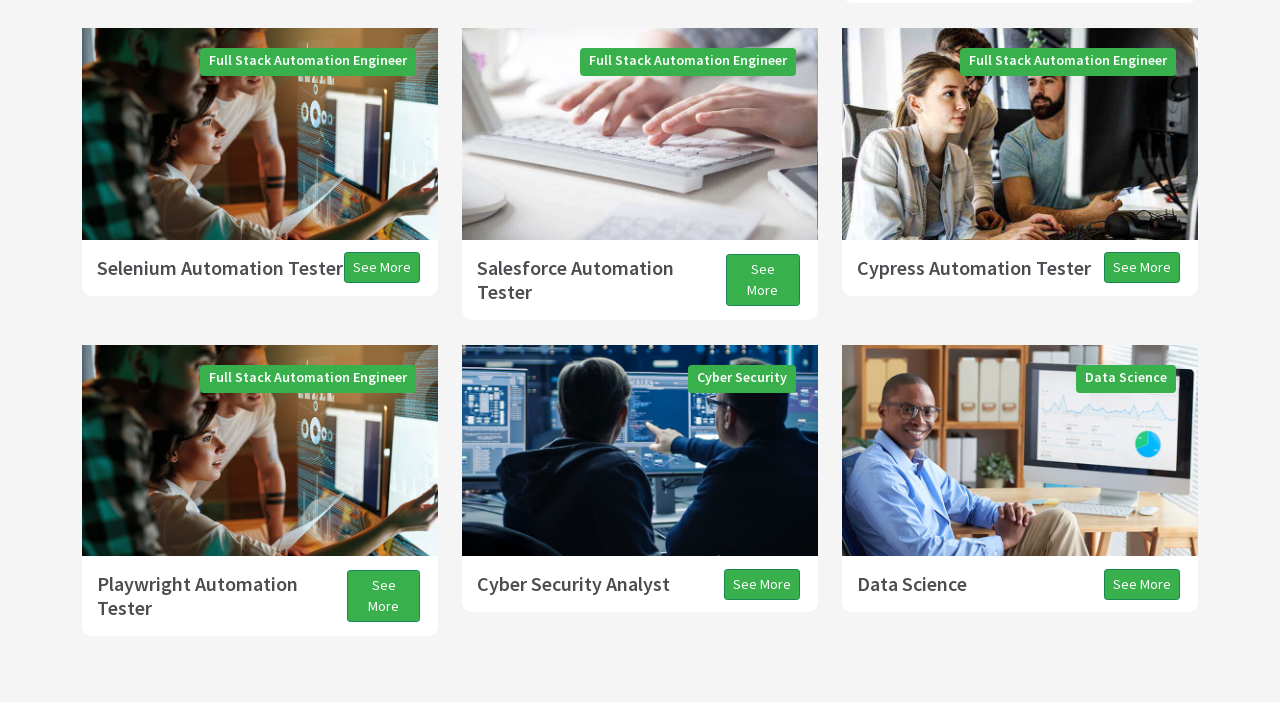

Waited 3 seconds after ARROW_UP scrolling
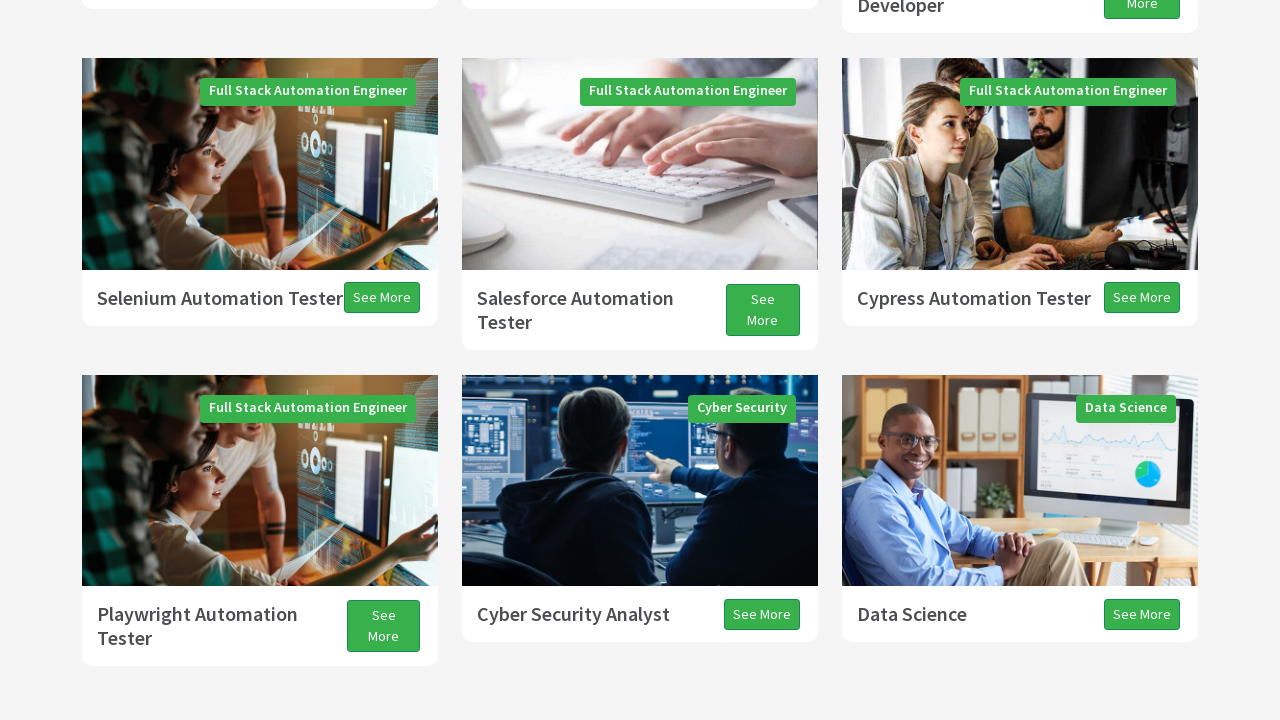

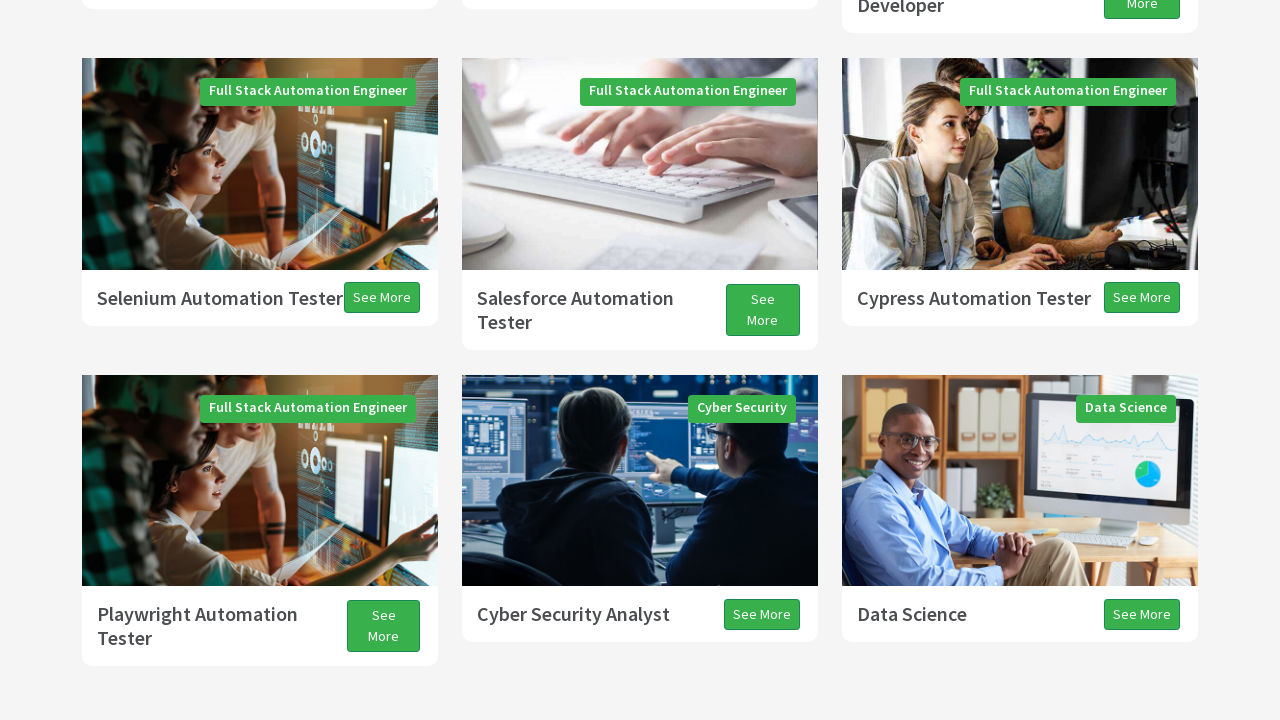